Tests right-click context menu functionality, handles an alert, navigates to a new window via link click, and verifies content in the new window

Starting URL: https://the-internet.herokuapp.com/context_menu

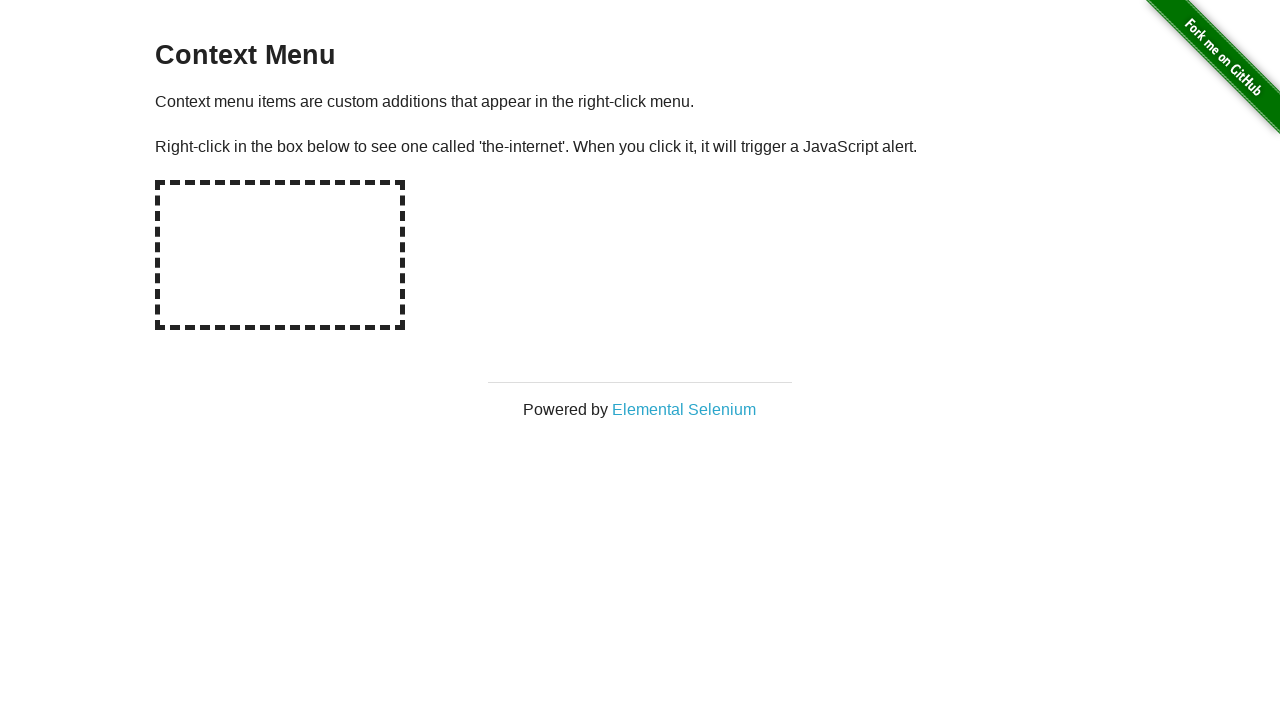

Right-clicked on the hot-spot element to open context menu at (280, 255) on xpath=//*[@id='hot-spot']
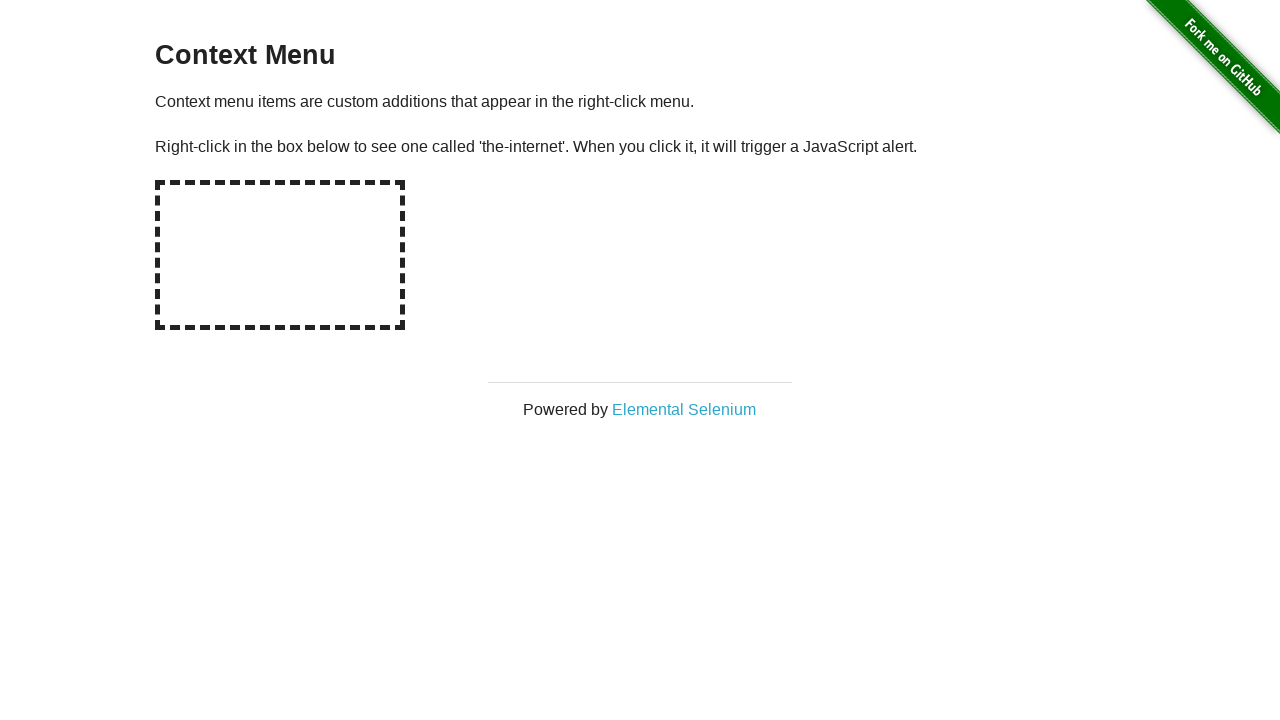

Set up dialog handler to accept alerts
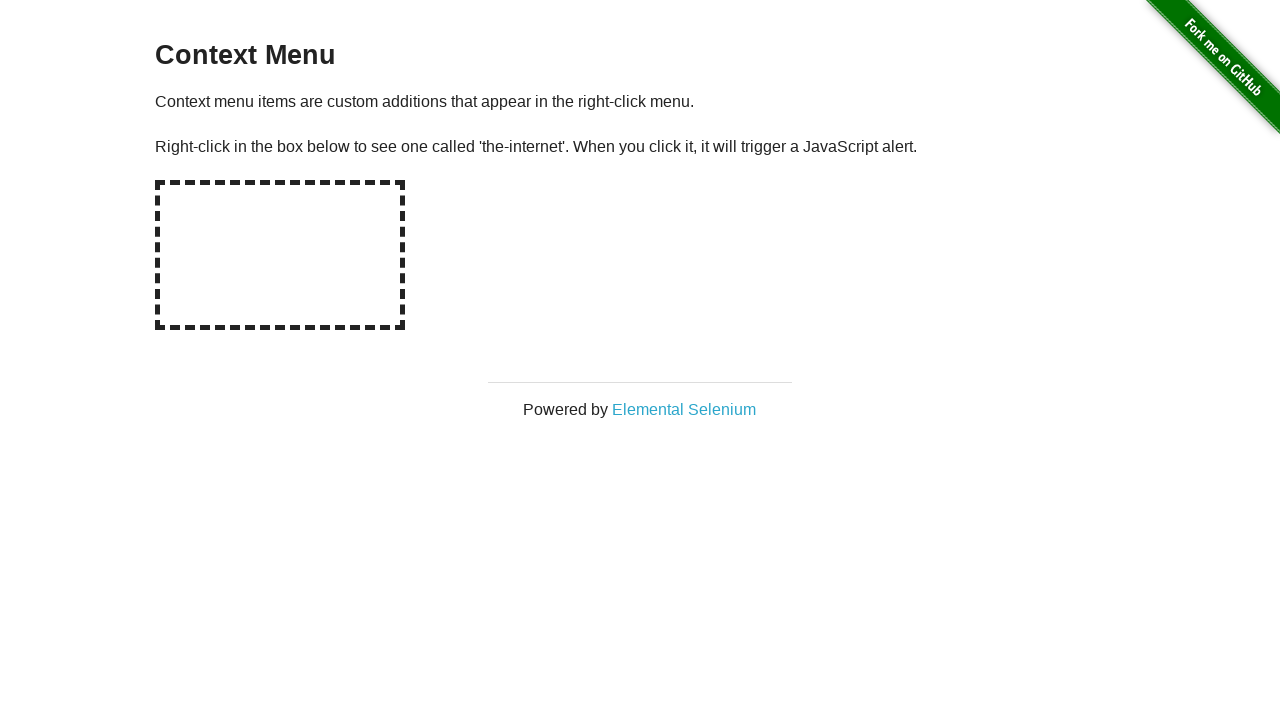

Clicked 'Elemental Selenium' link to open new window at (684, 409) on text='Elemental Selenium'
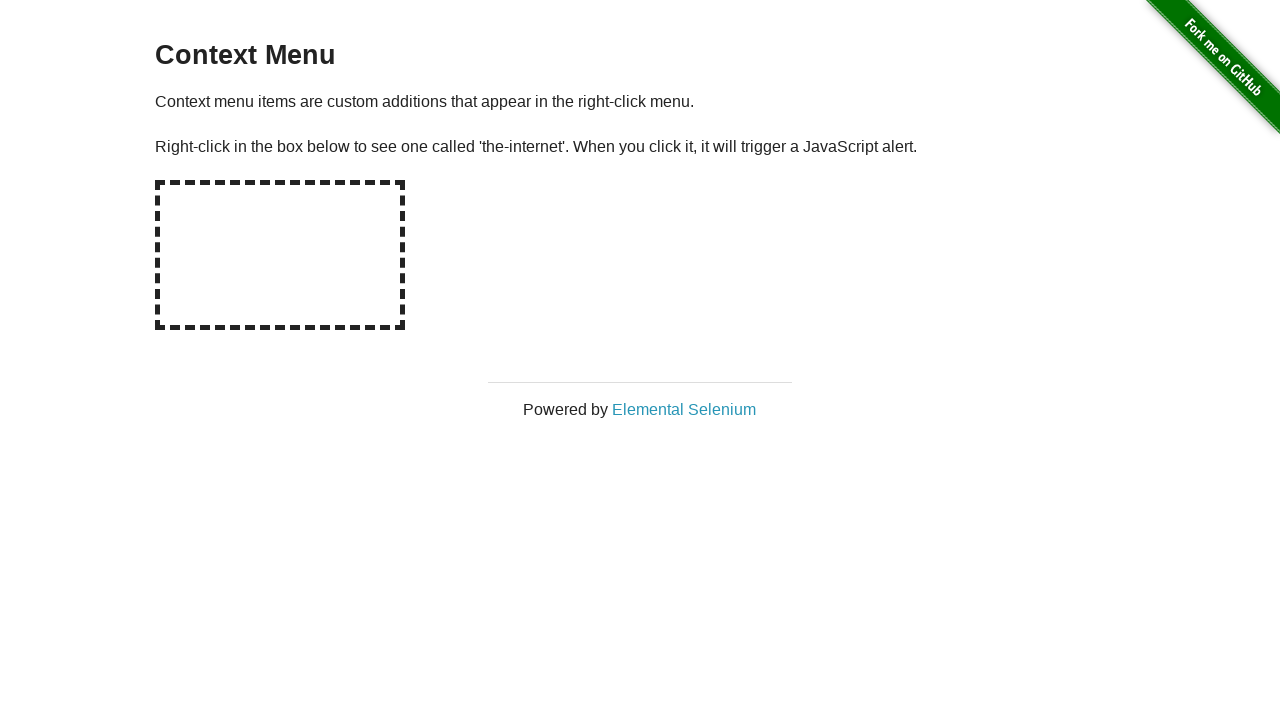

New page loaded and ready
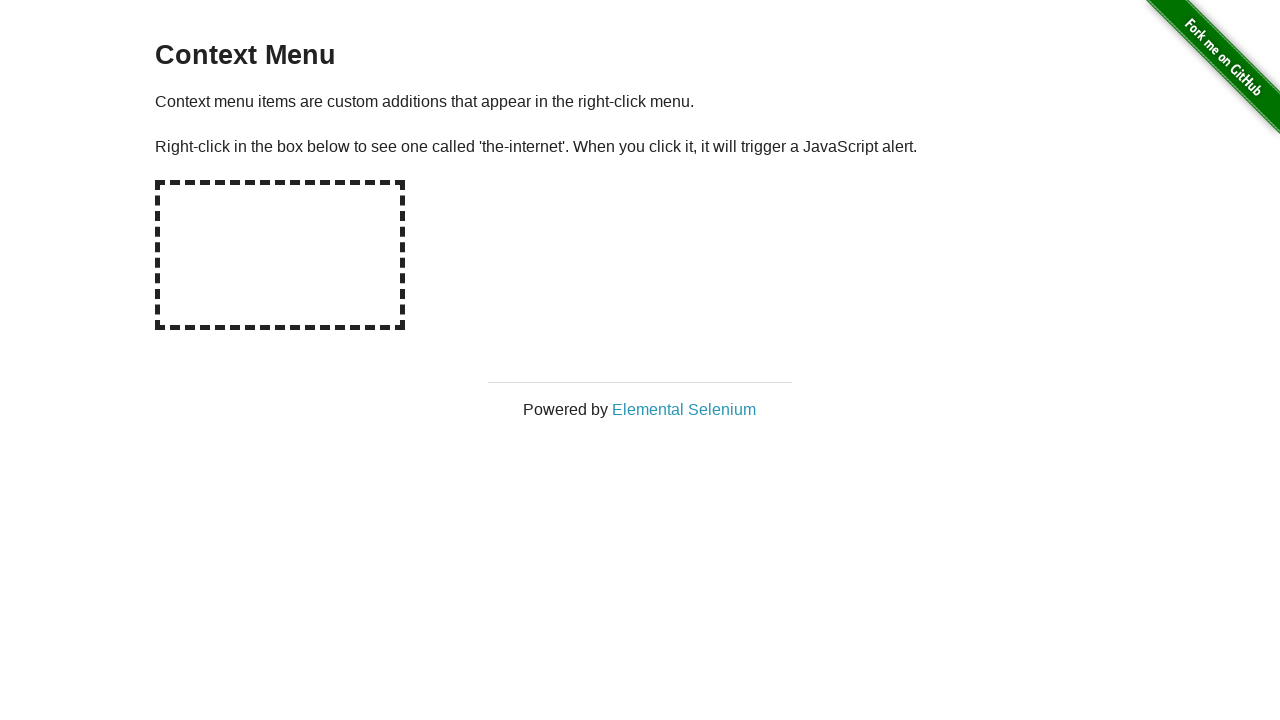

H1 element is visible on the new page
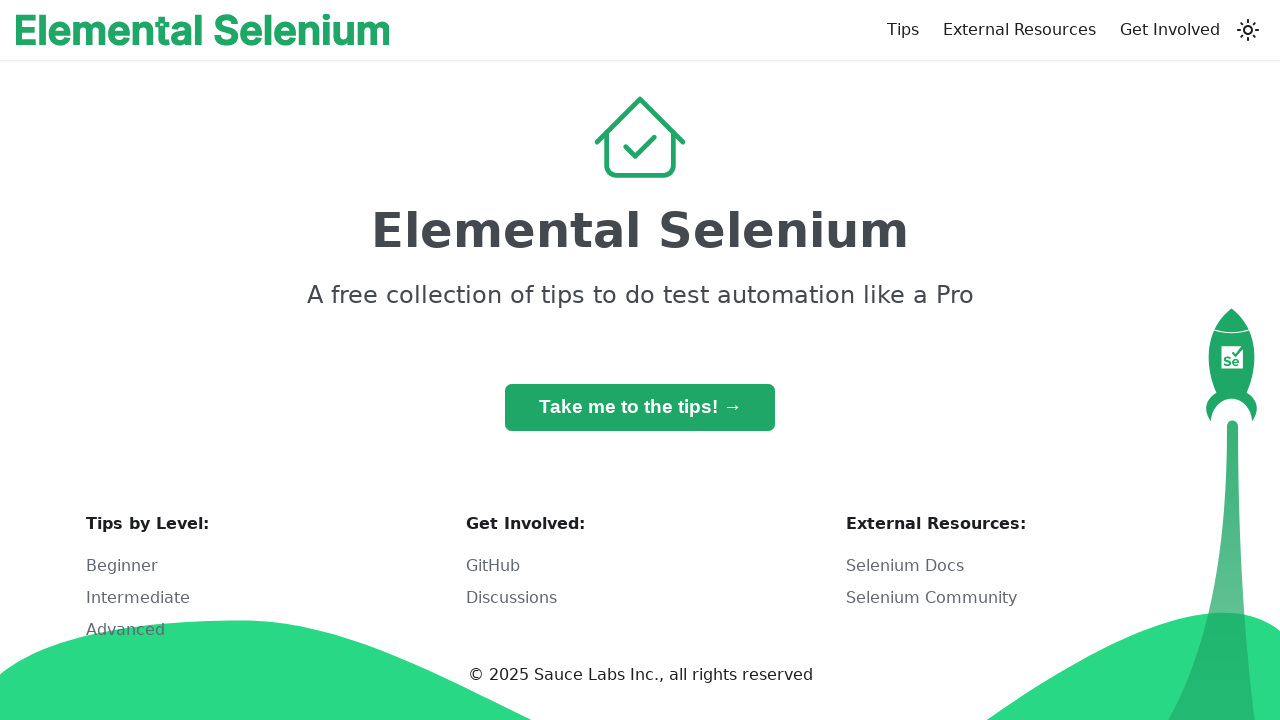

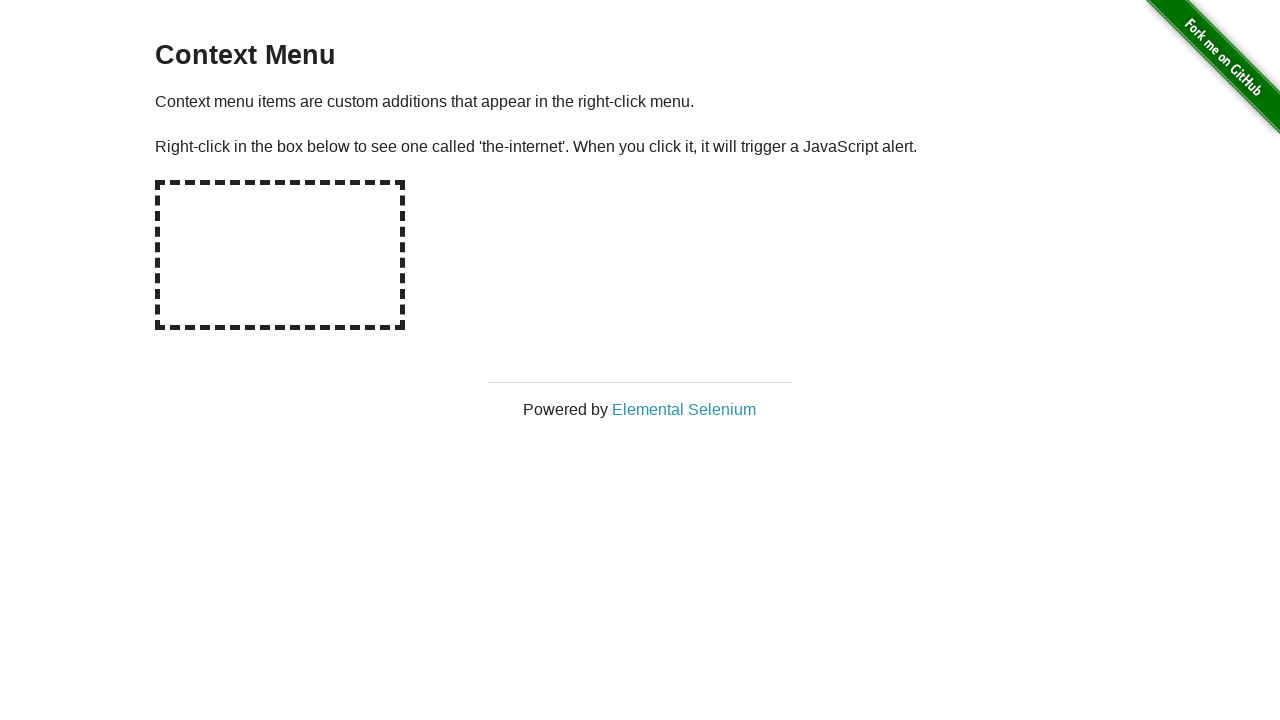